Tests file upload functionality by uploading a temporary file and verifying it appears in the uploaded files list

Starting URL: http://the-internet.herokuapp.com/upload

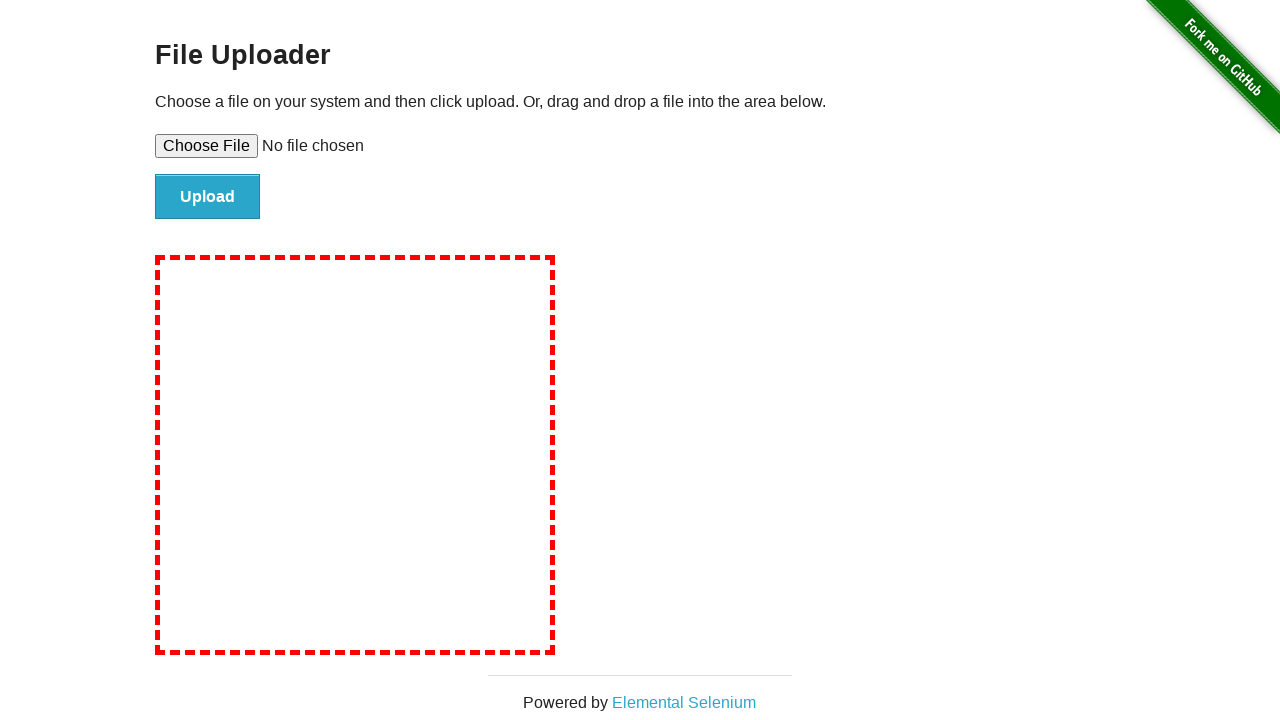

Created temporary file for upload with test content
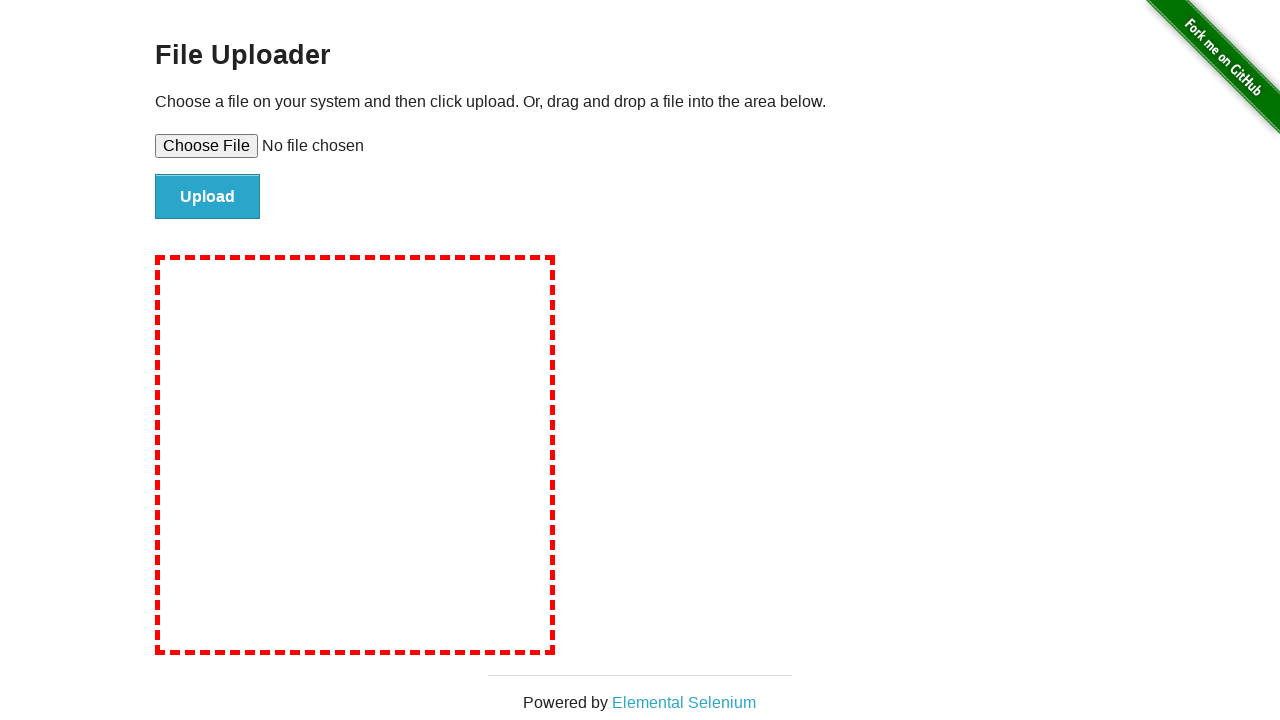

File input element became visible
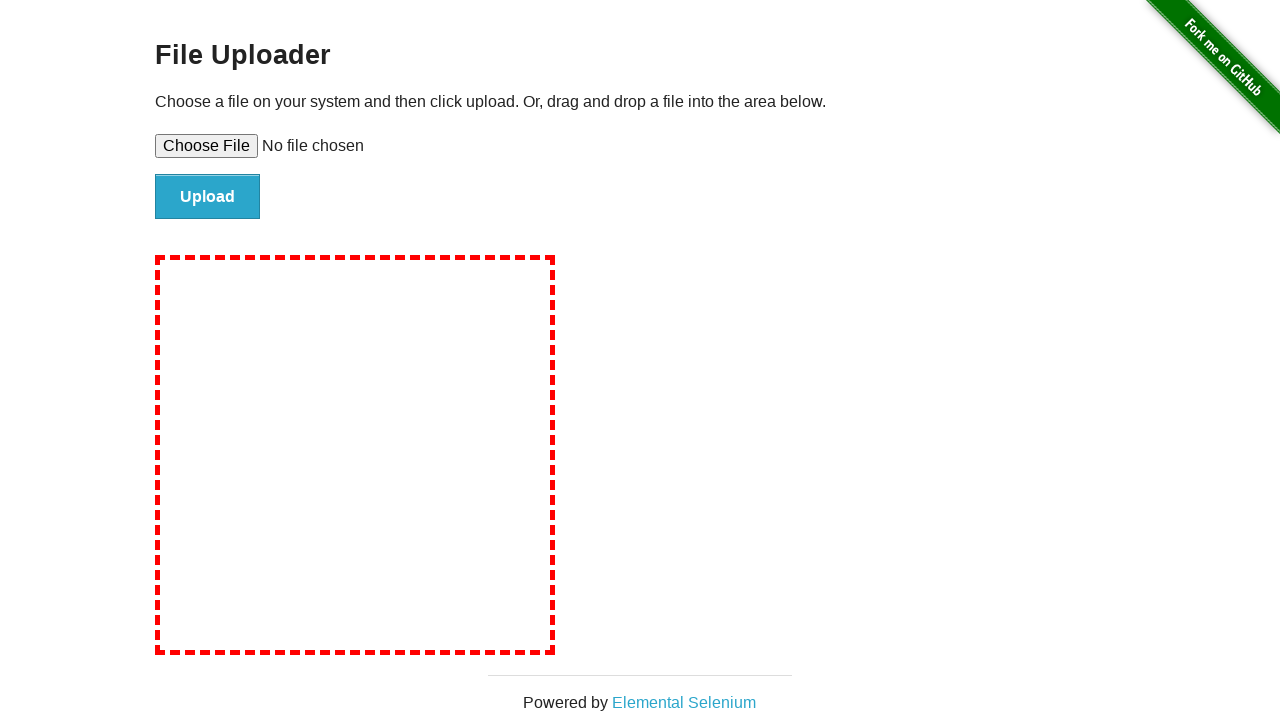

Set file input to upload temporary file: tmpjj0qw3e4.txt
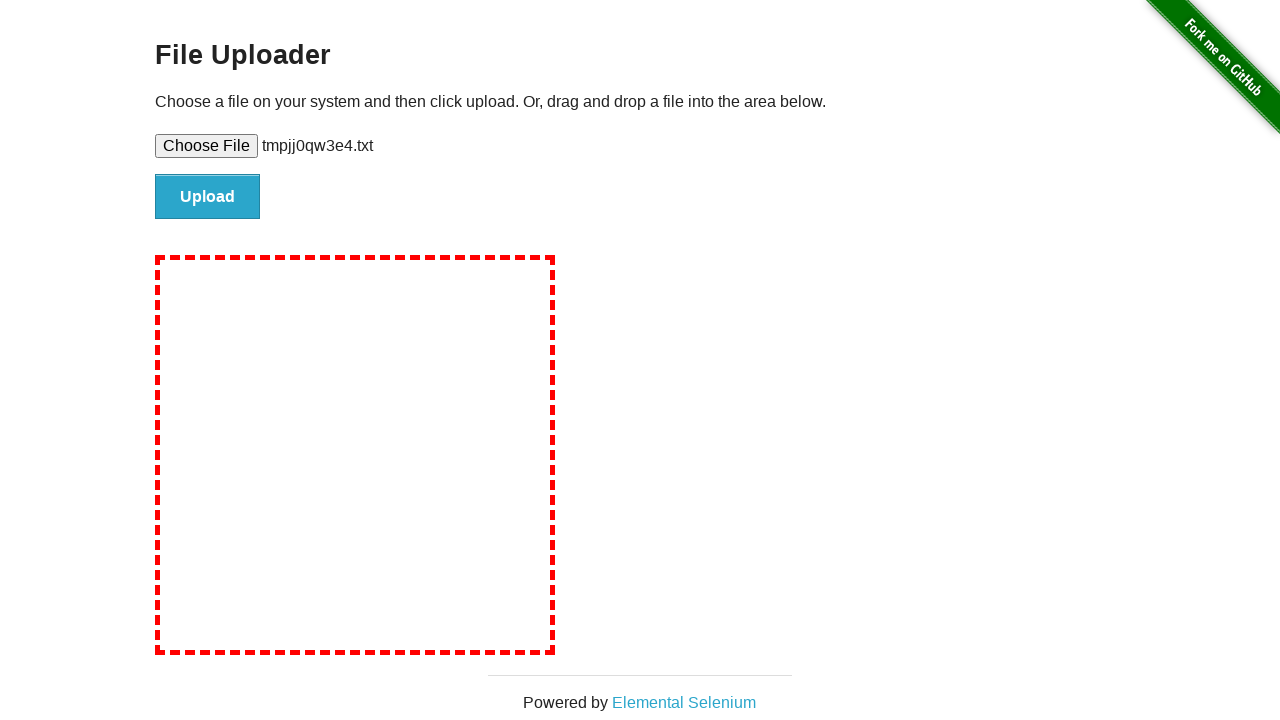

Clicked upload submit button at (208, 197) on [type="submit"]
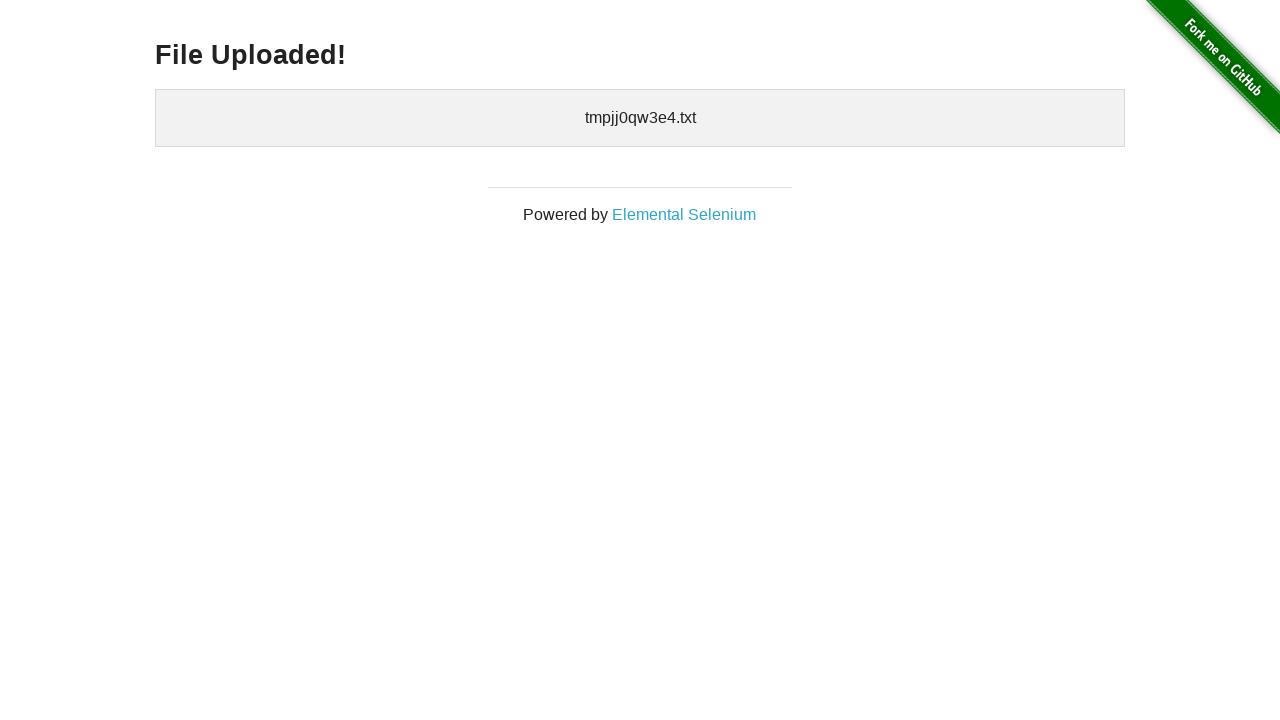

Uploaded files section became visible
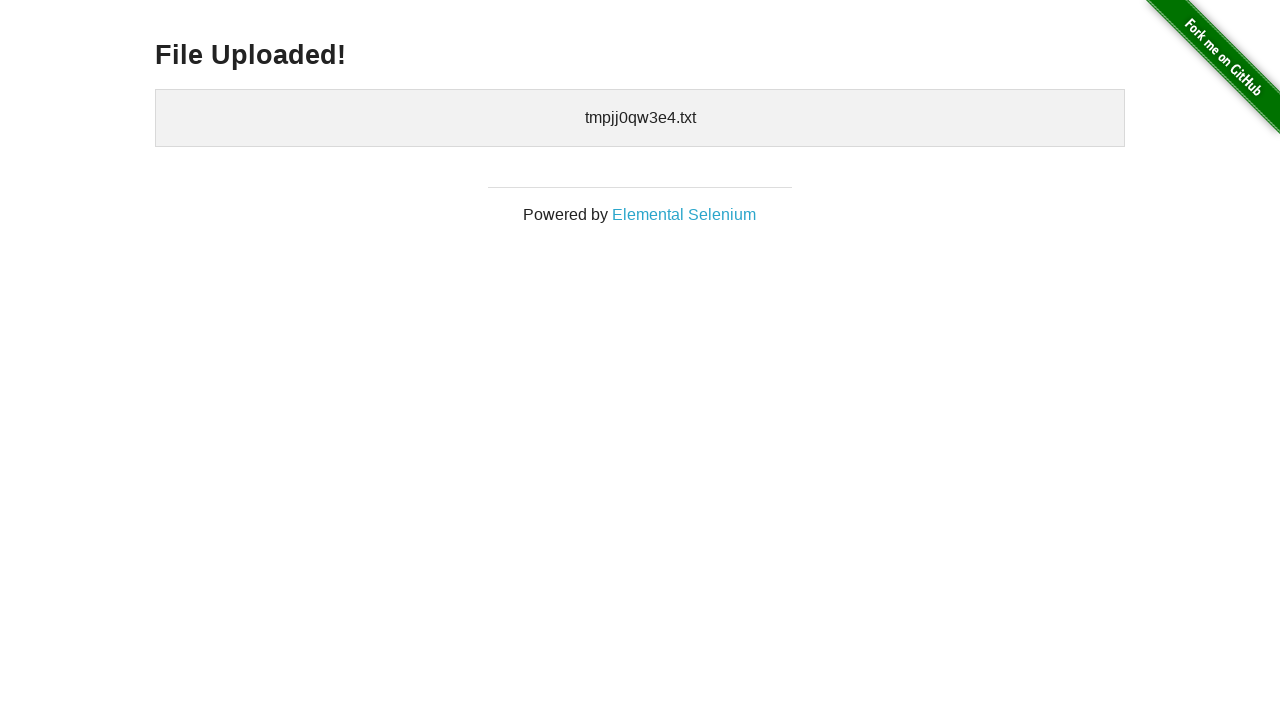

Verified uploaded file 'tmpjj0qw3e4.txt' appears in uploaded files list
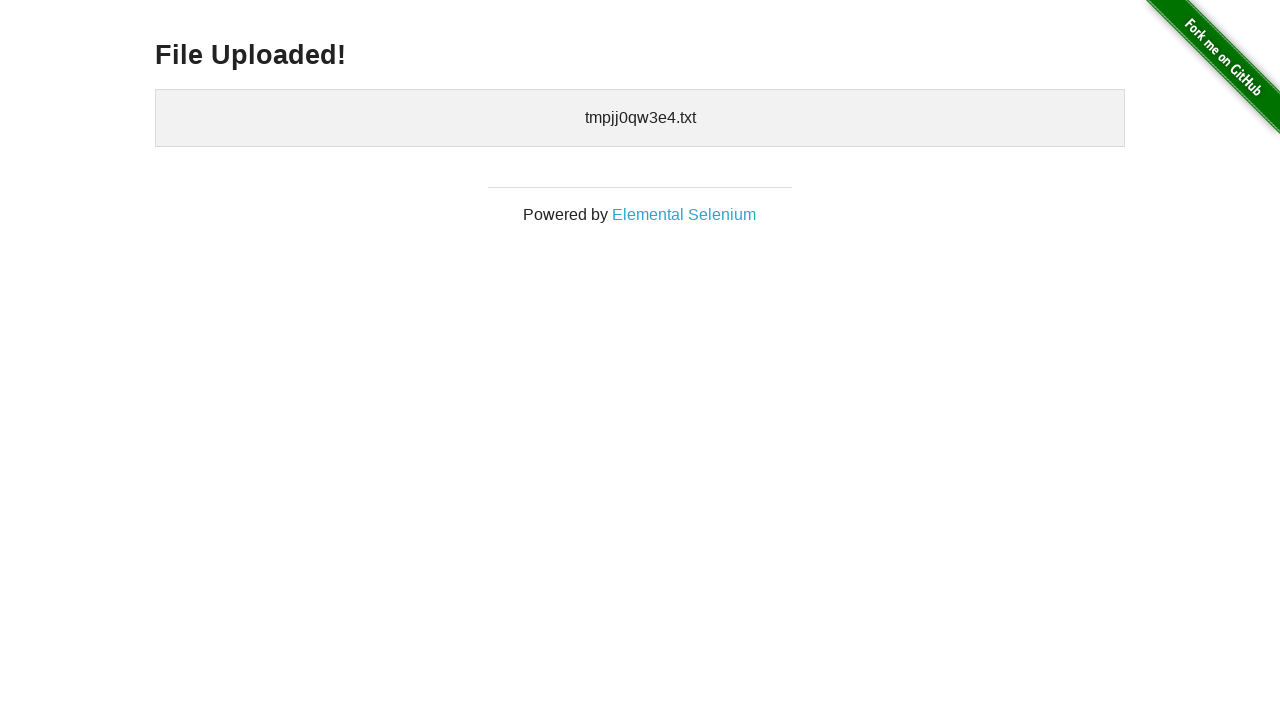

Cleaned up temporary file
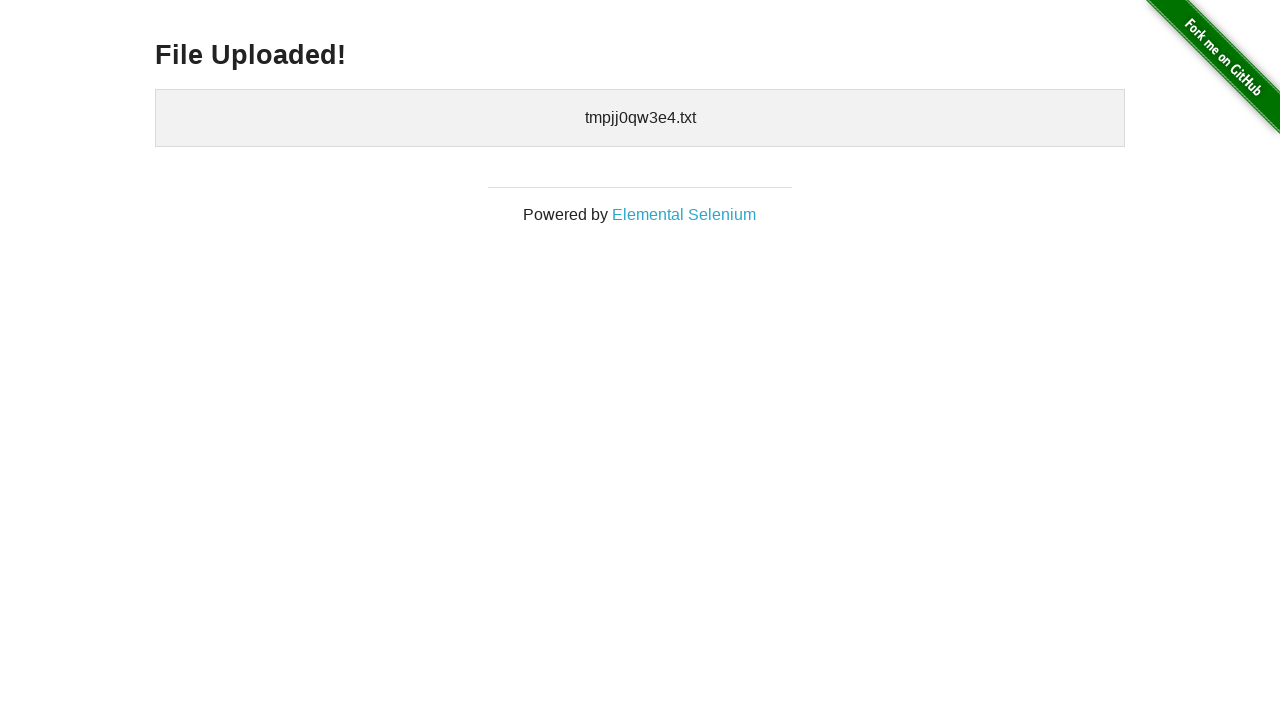

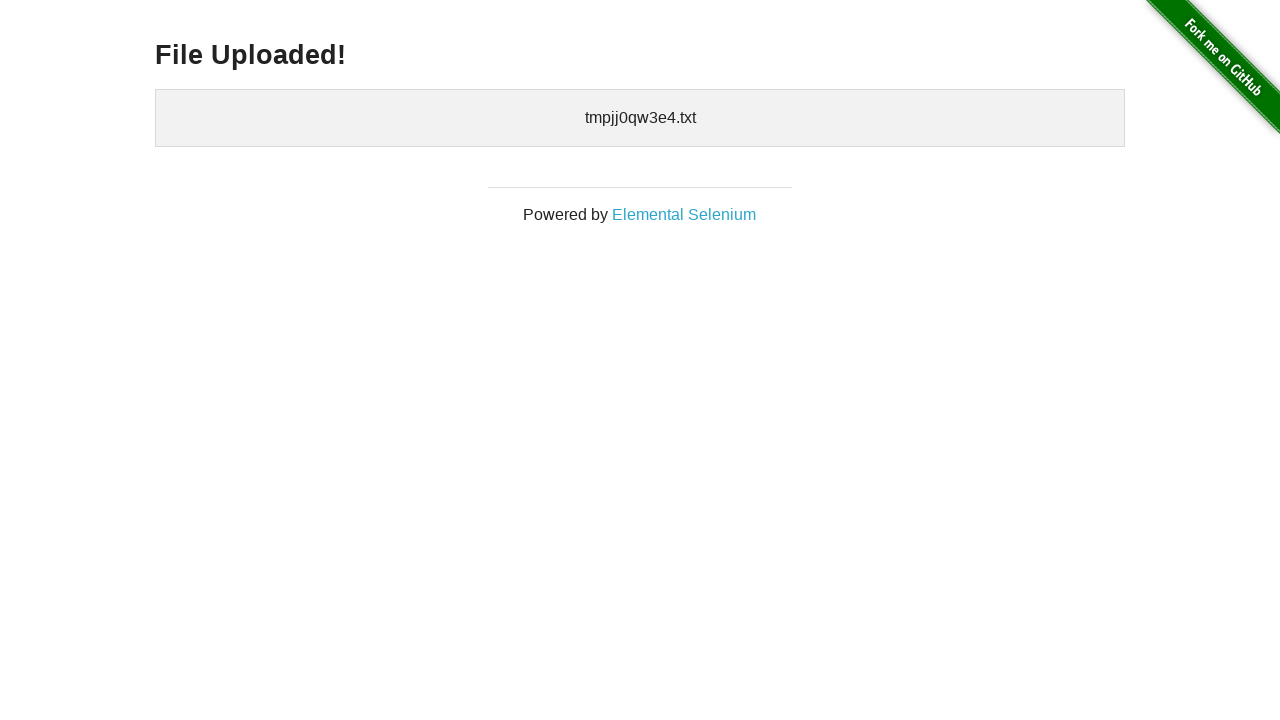